Tests the Bank of America appointments page by clicking on Everyday Banking topic and verifying button states

Starting URL: https://secure.bankofamerica.com/secure-mycommunications/public/appointments/?marketingCode=NEWHP_ECHMPG

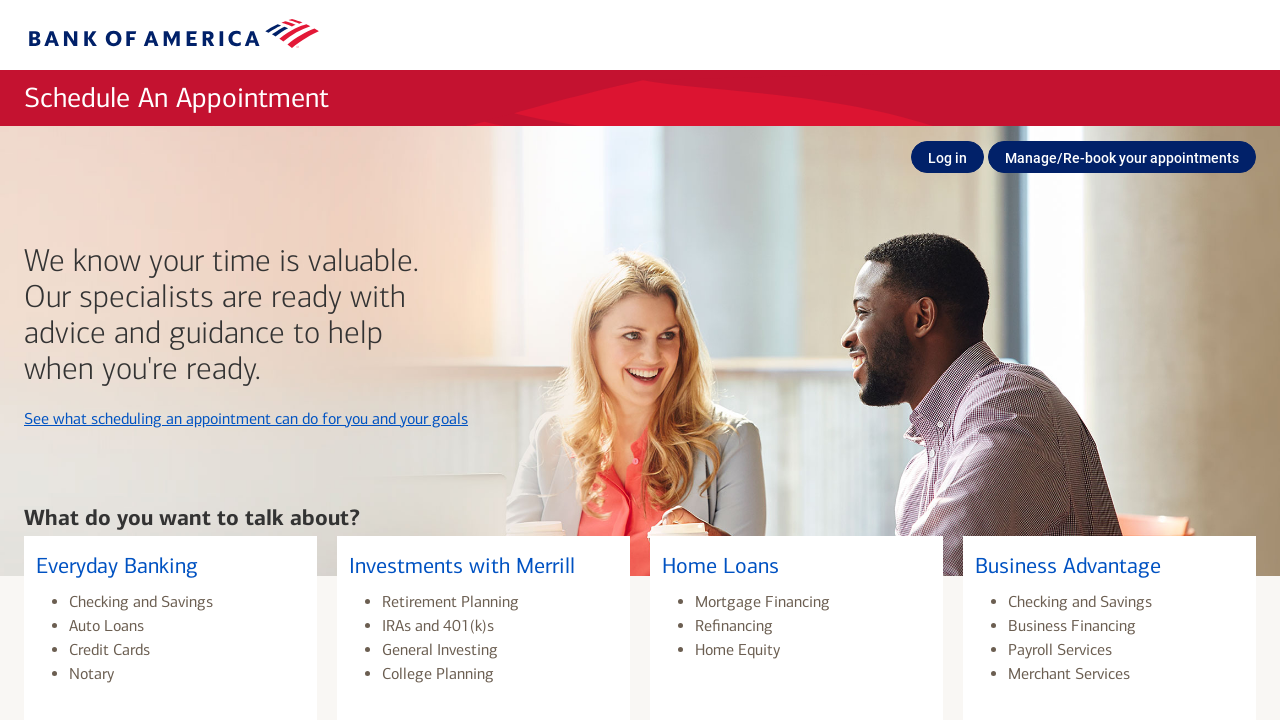

Clicked on Everyday Banking topic link at (170, 618) on a[name='Everyday_Banking']
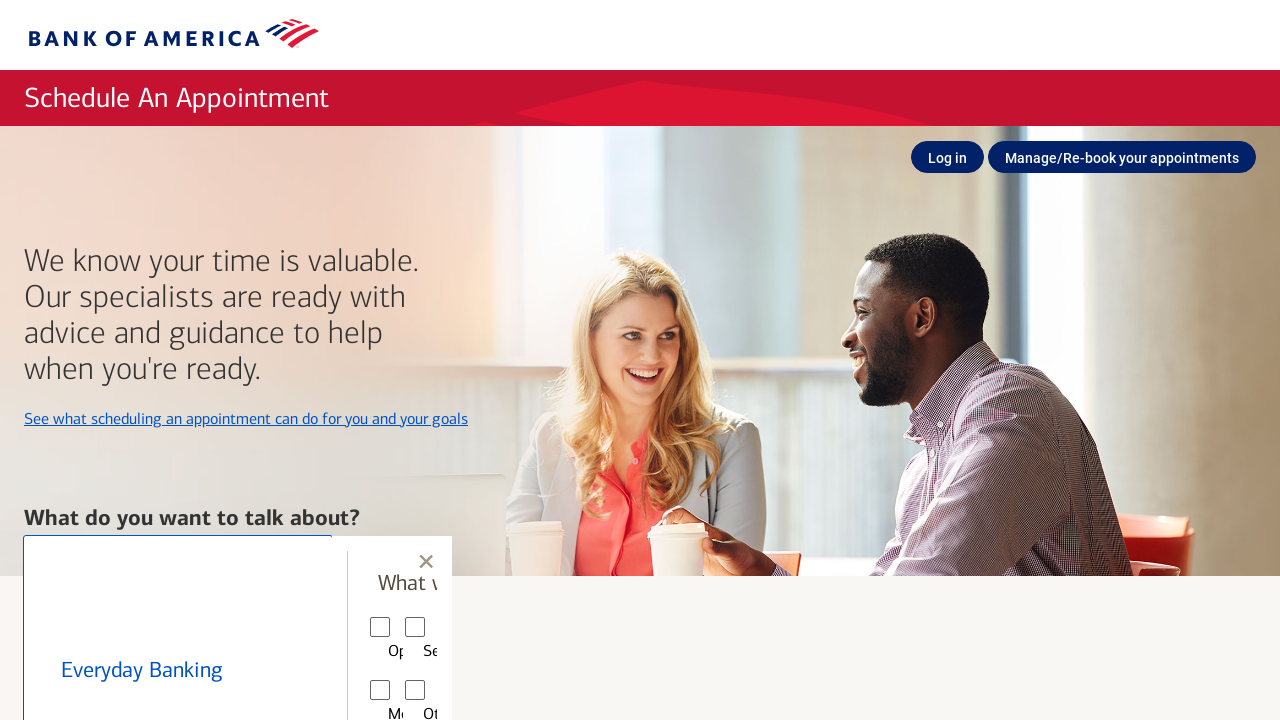

Waited for button preceding nextBtnSubTopic to be visible
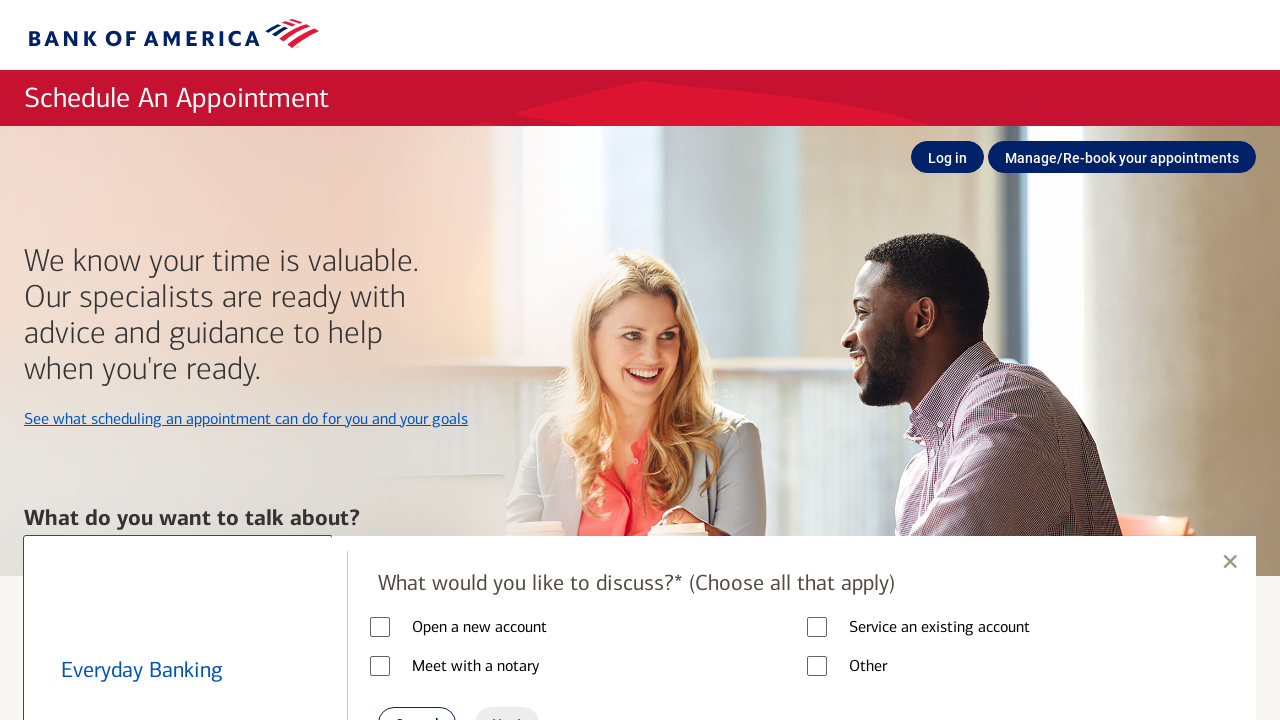

Waited for nextBtnSubTopic button to be visible
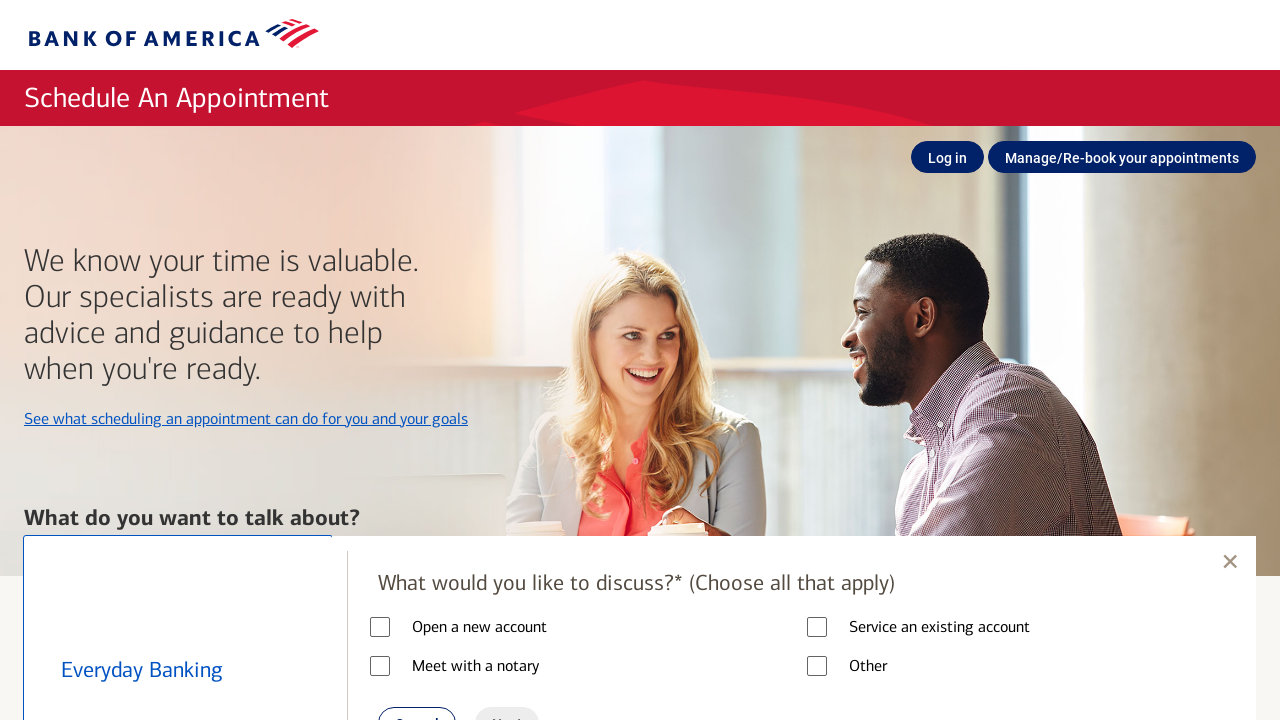

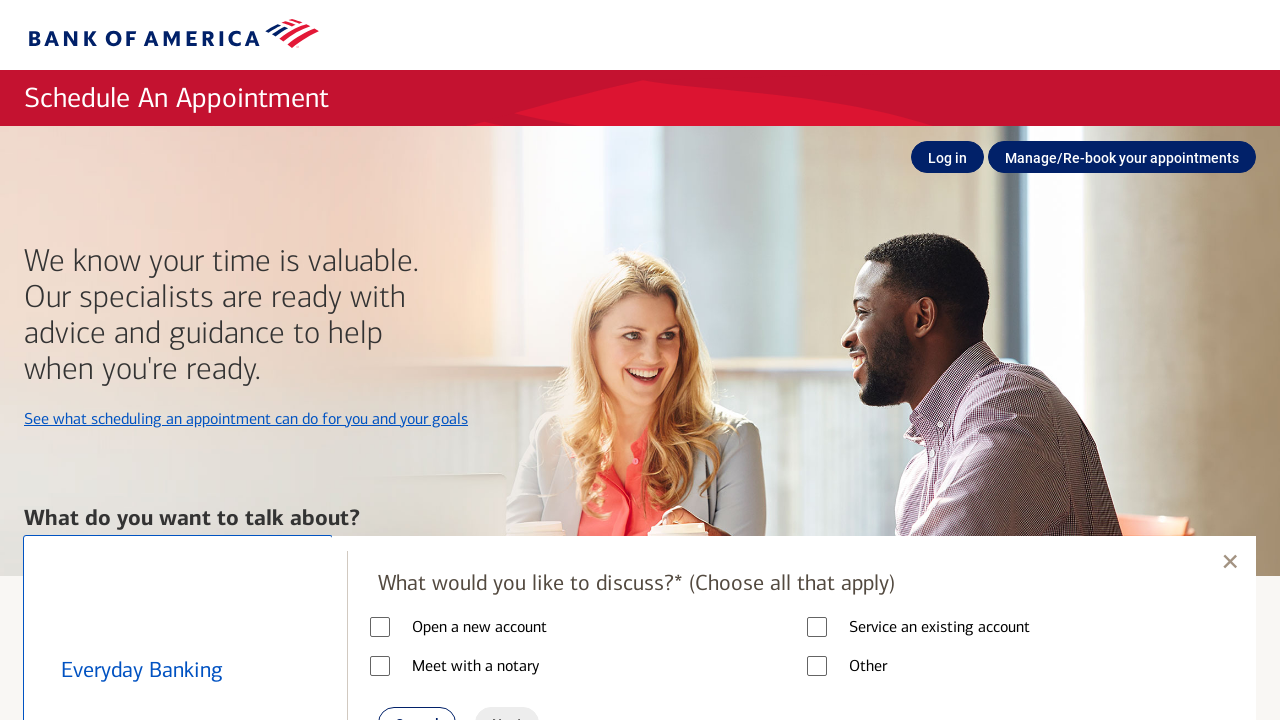